Tests date picker functionality by entering a date value and submitting it with the Enter key

Starting URL: https://formy-project.herokuapp.com/datepicker

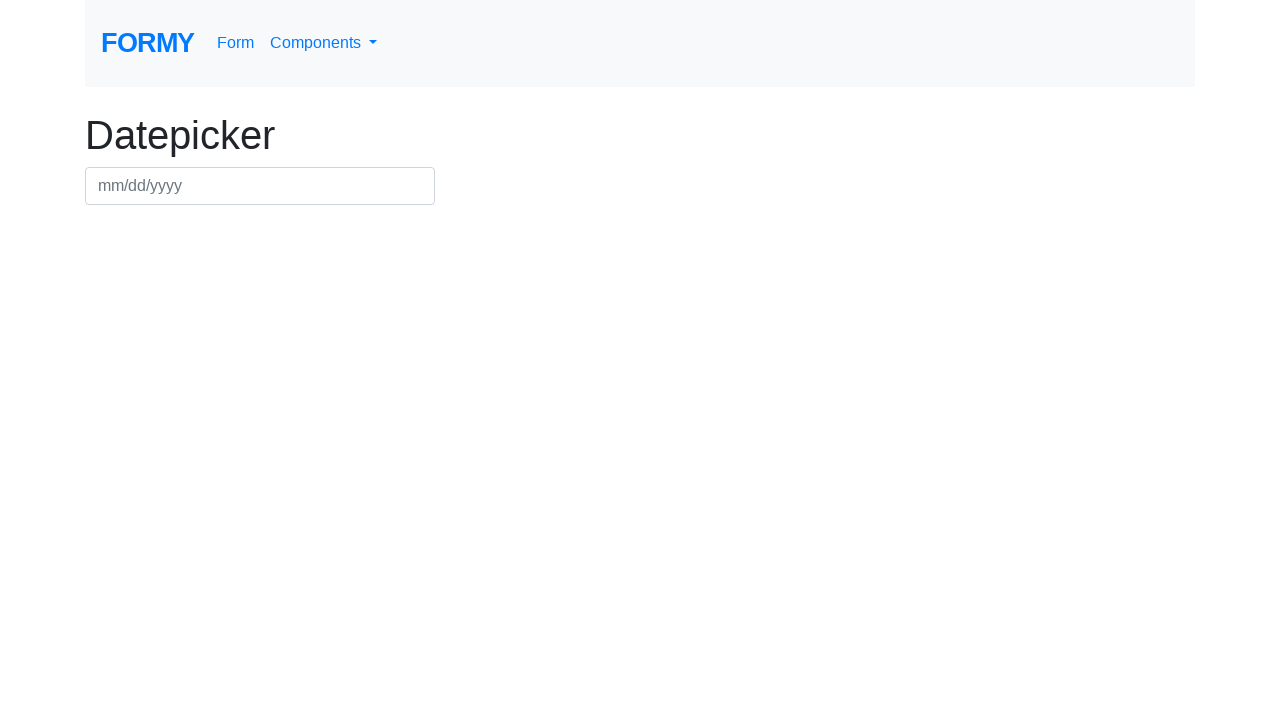

Filled datepicker field with date '03/03/2022' on #datepicker
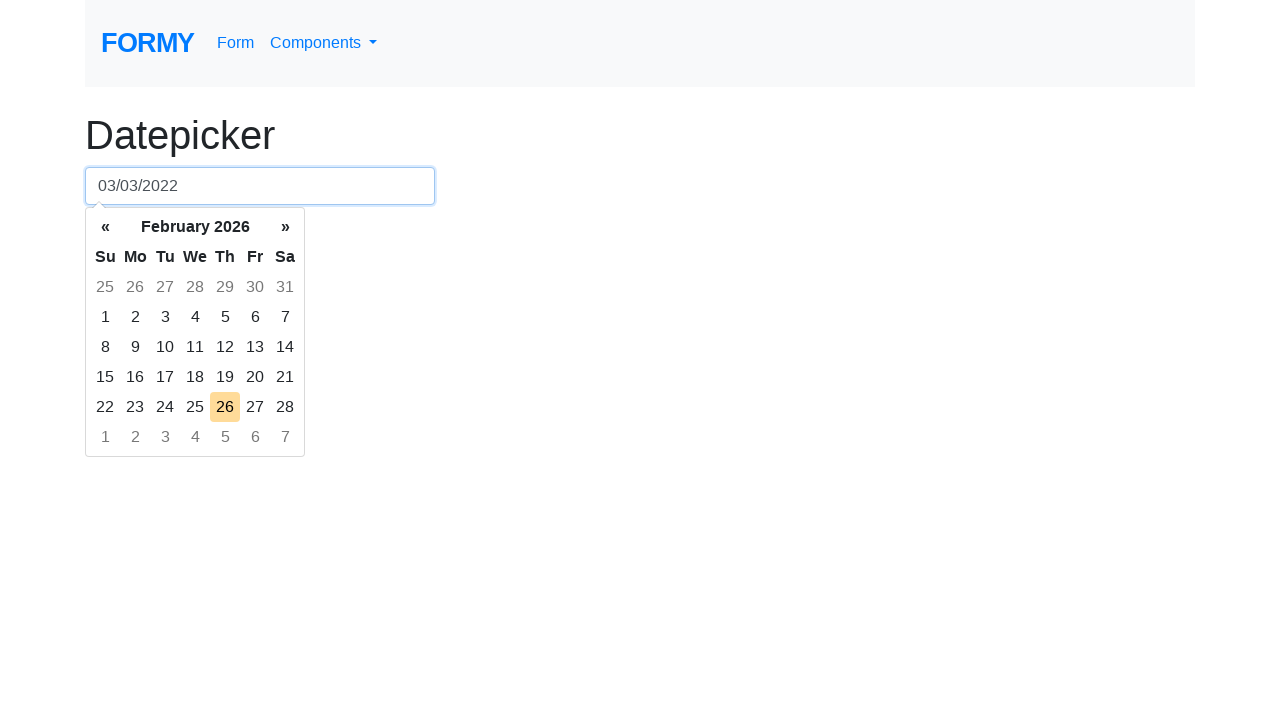

Pressed Enter key to submit date picker on #datepicker
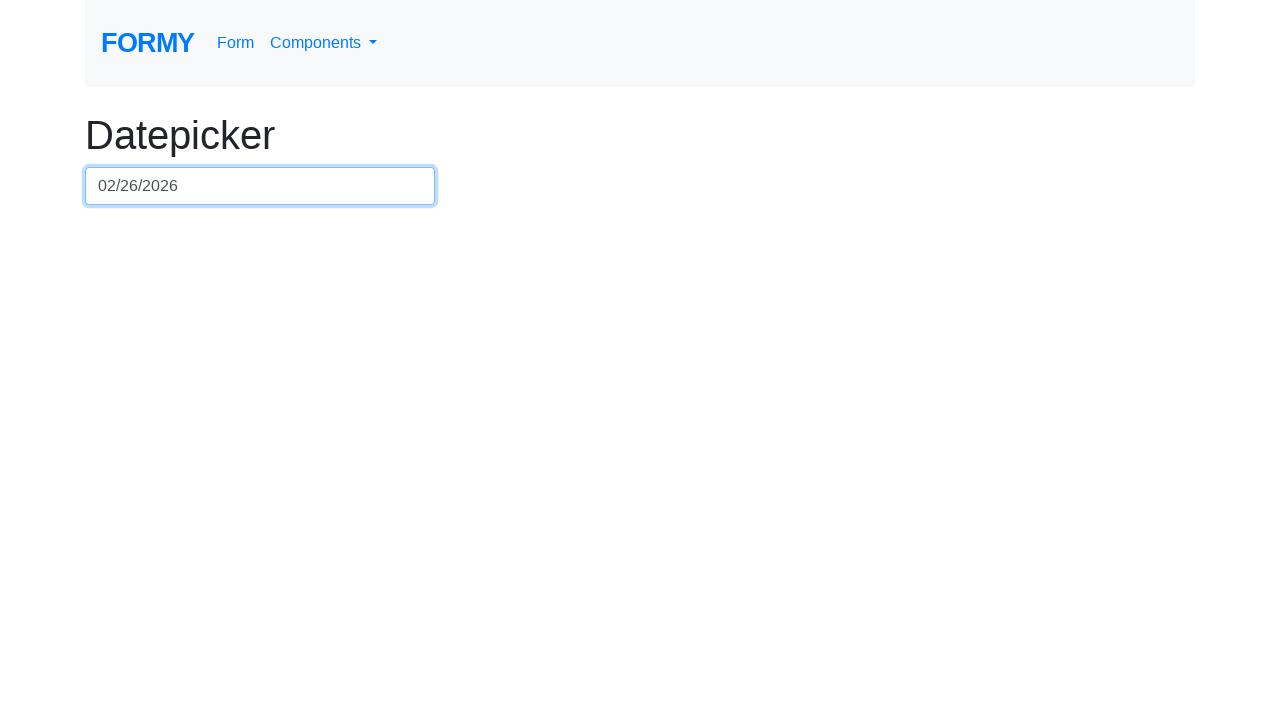

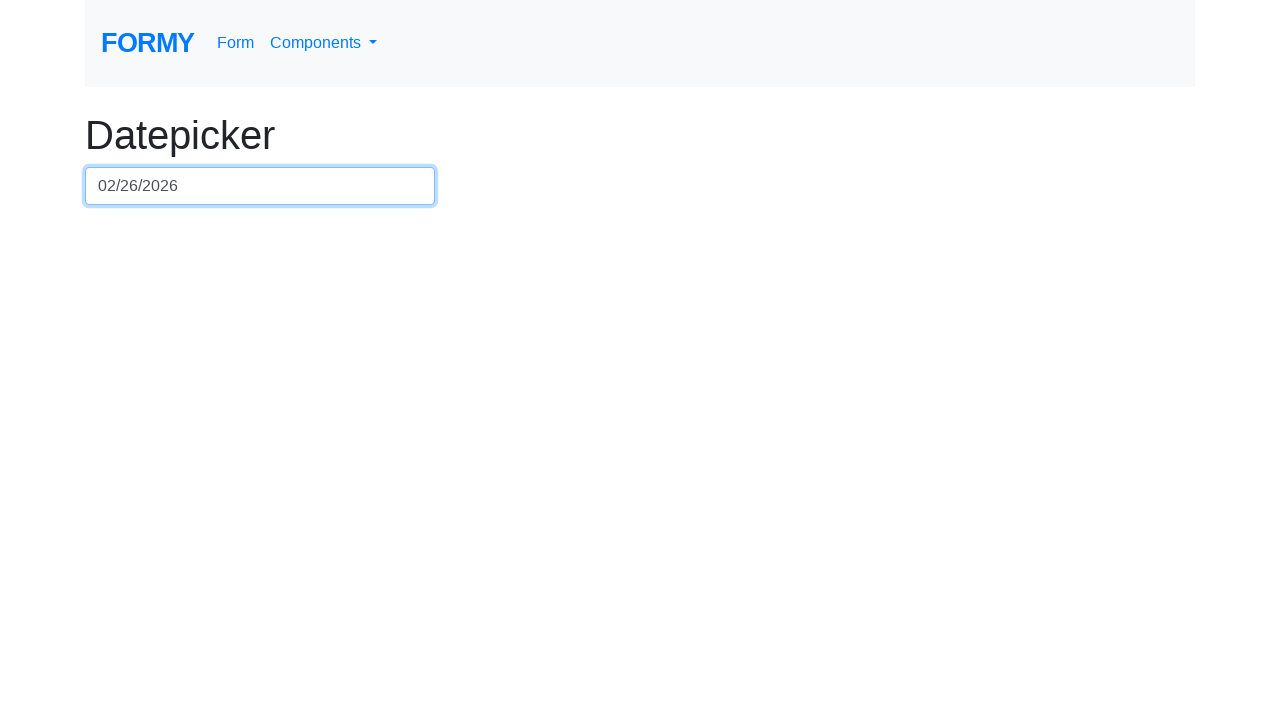